Tests that the browser back button works correctly with filter navigation

Starting URL: https://todomvc.com/examples/react/dist/

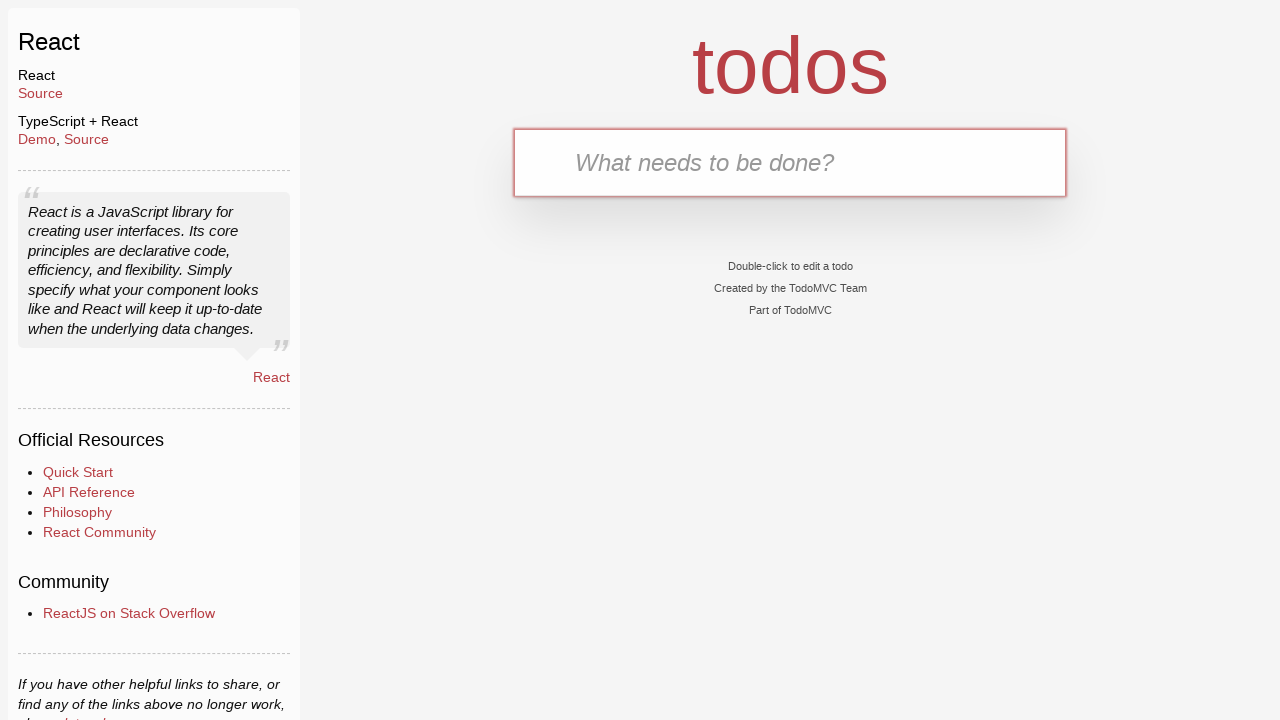

Filled new todo field with 'buy some cheese' on .new-todo
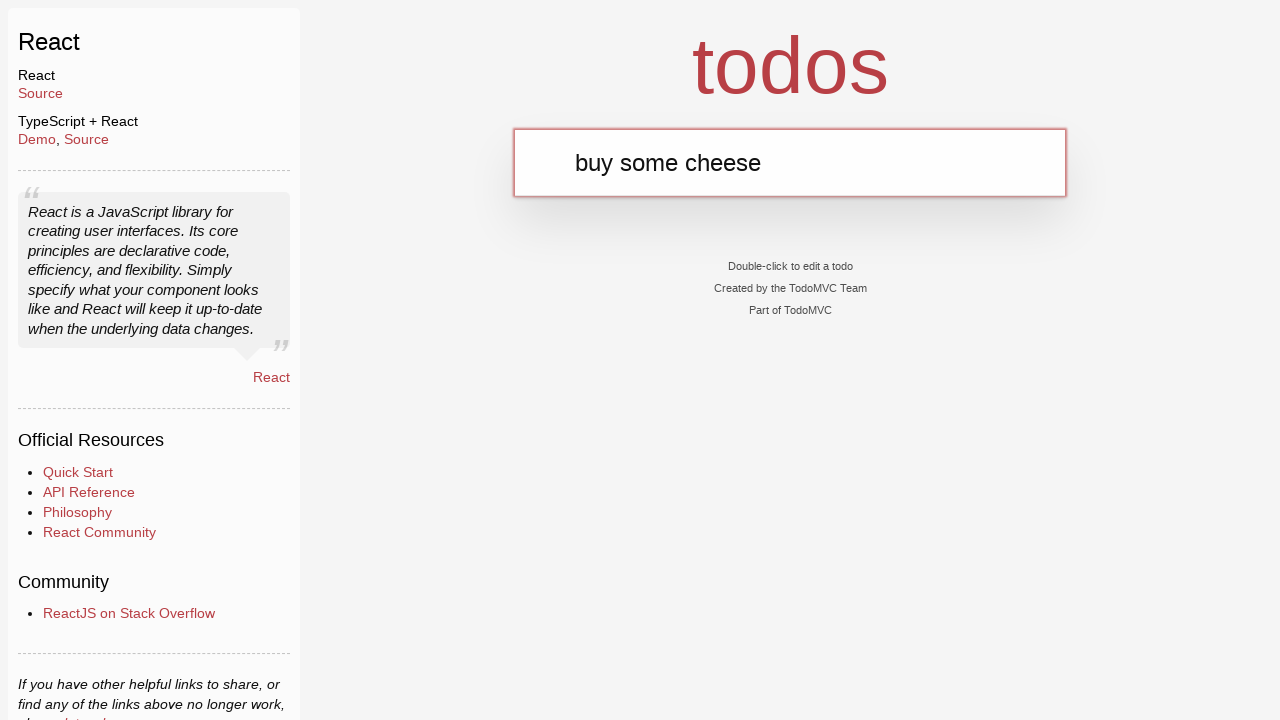

Pressed Enter to create first todo on .new-todo
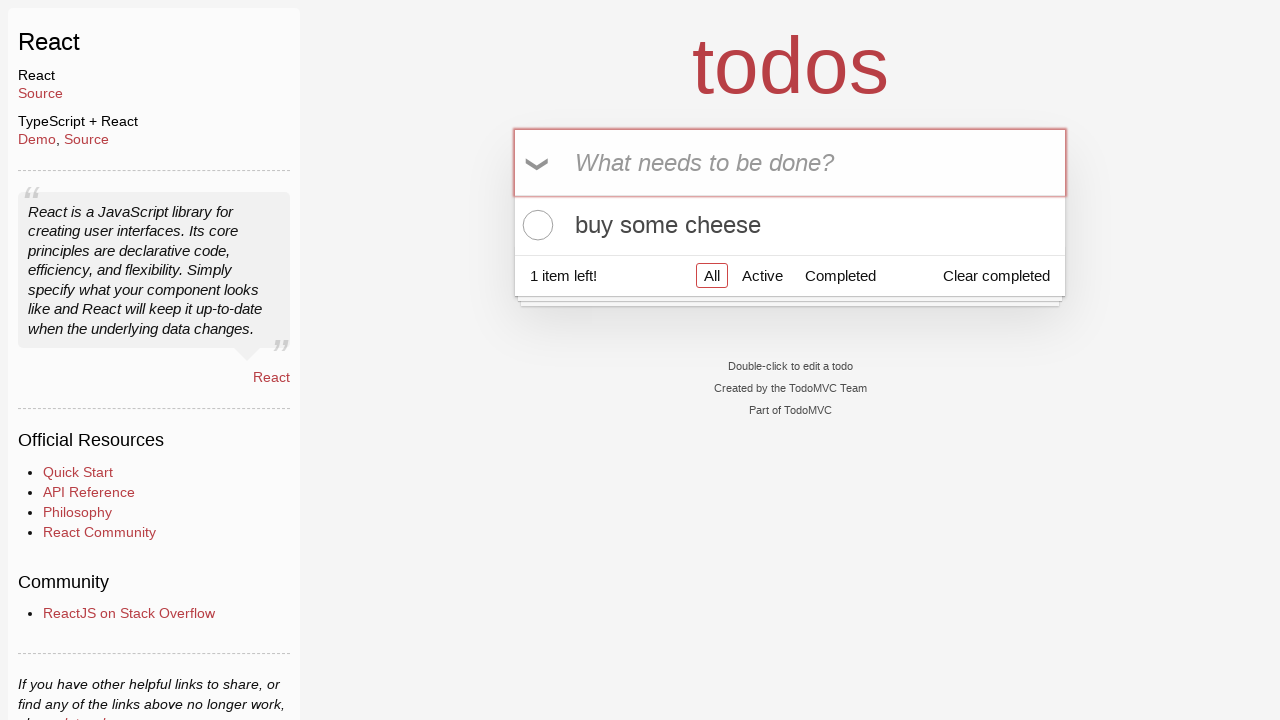

Filled new todo field with 'feed the cat' on .new-todo
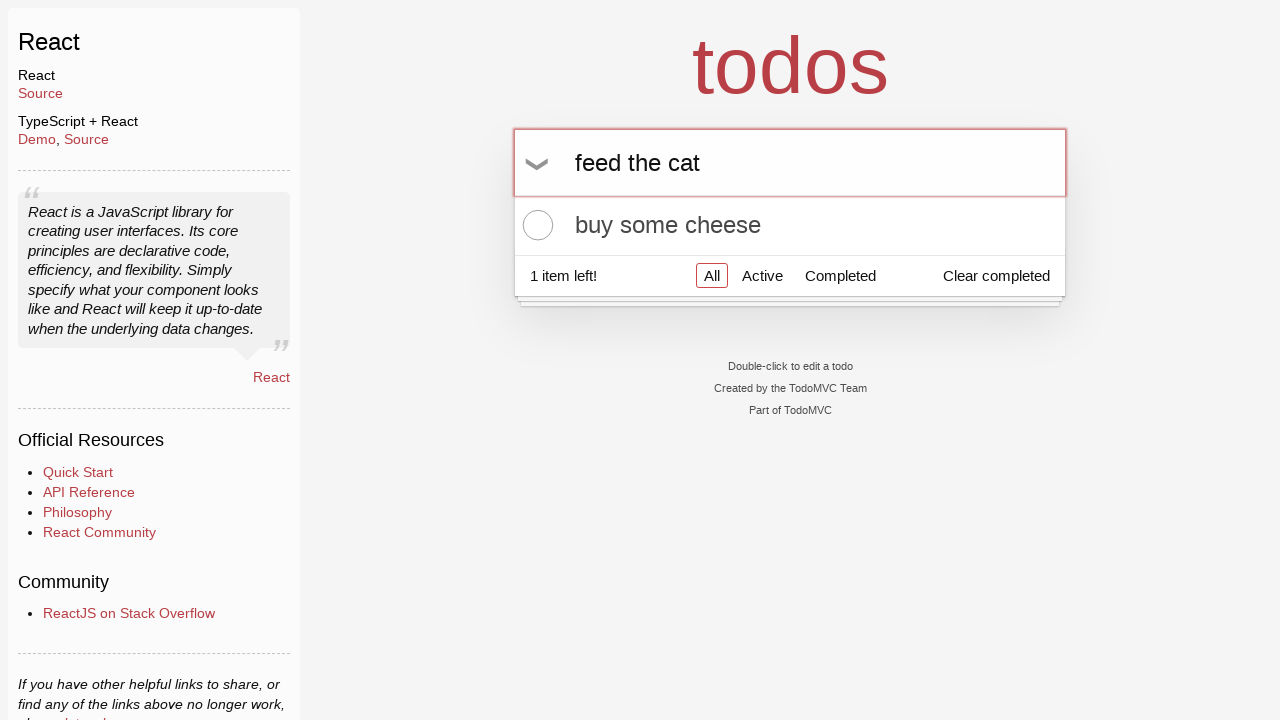

Pressed Enter to create second todo on .new-todo
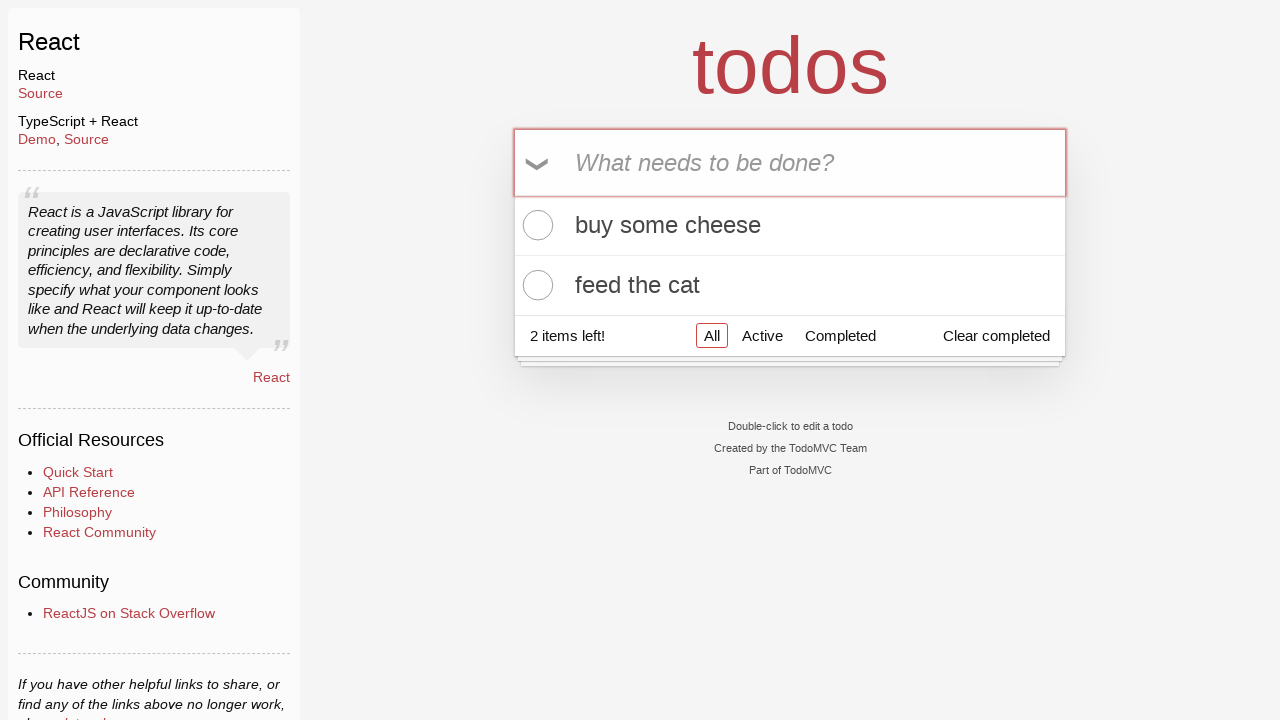

Filled new todo field with 'book a doctors appointment' on .new-todo
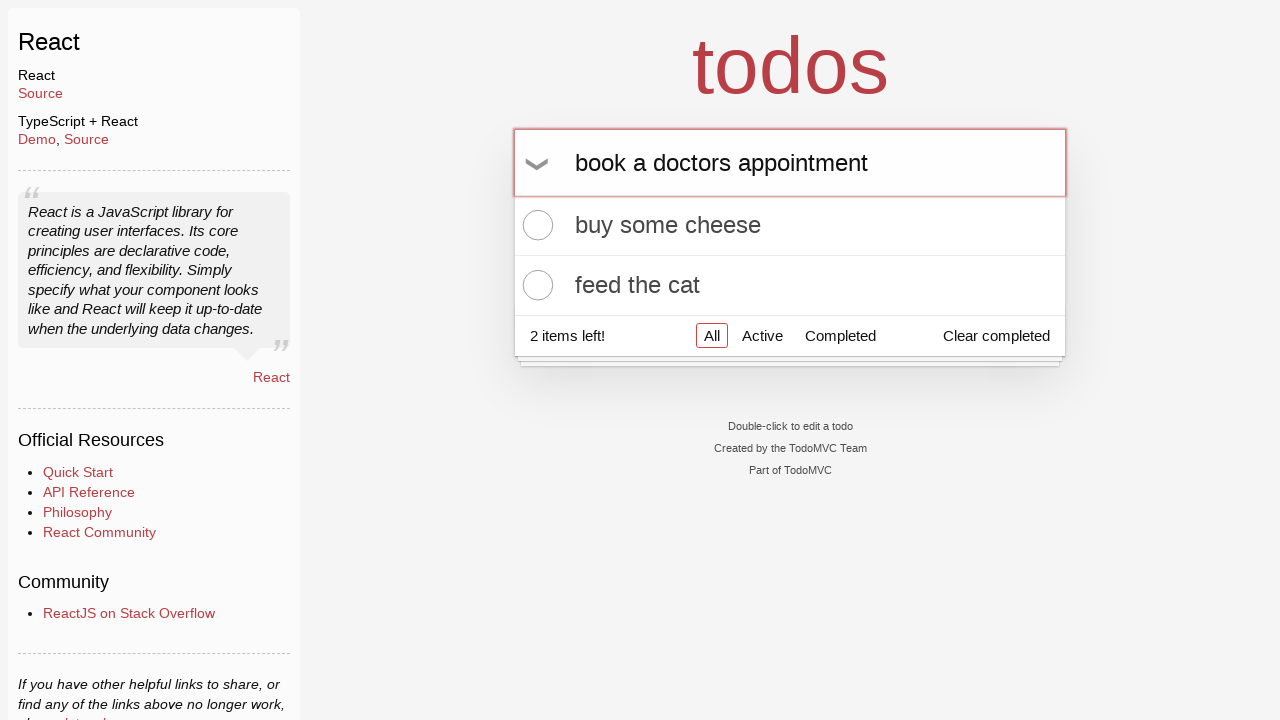

Pressed Enter to create third todo on .new-todo
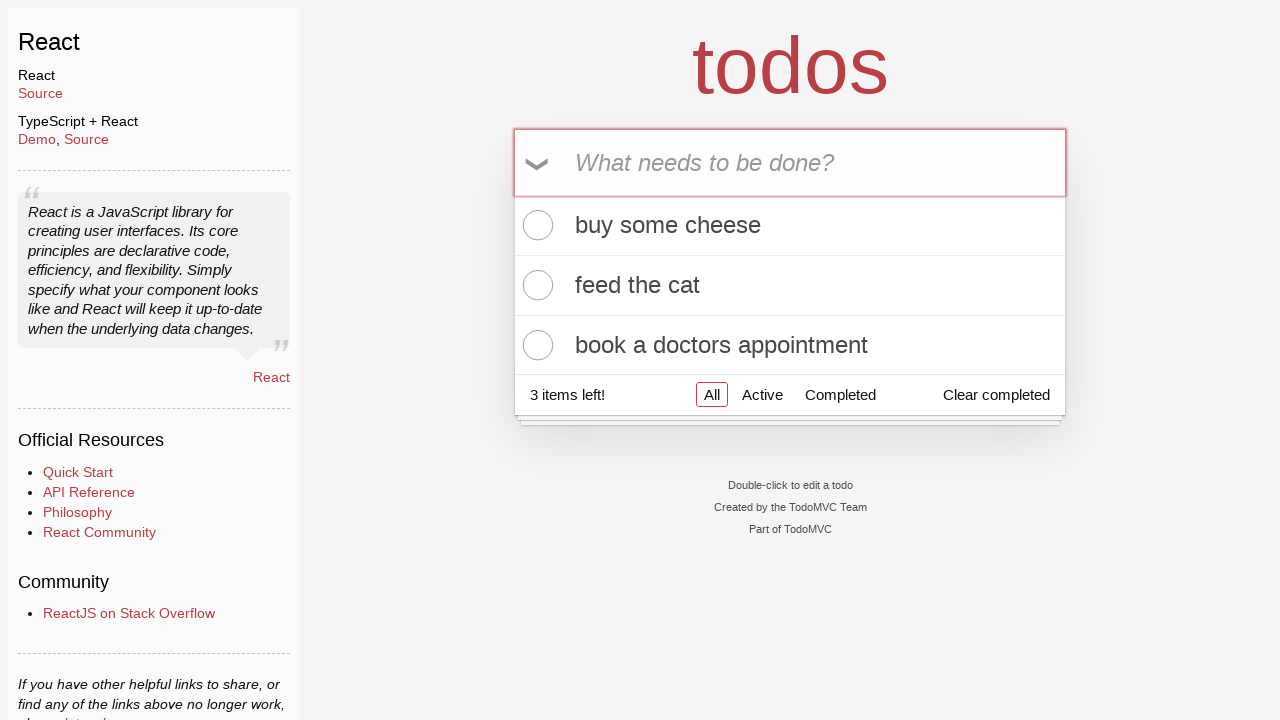

Waited for all three todos to load
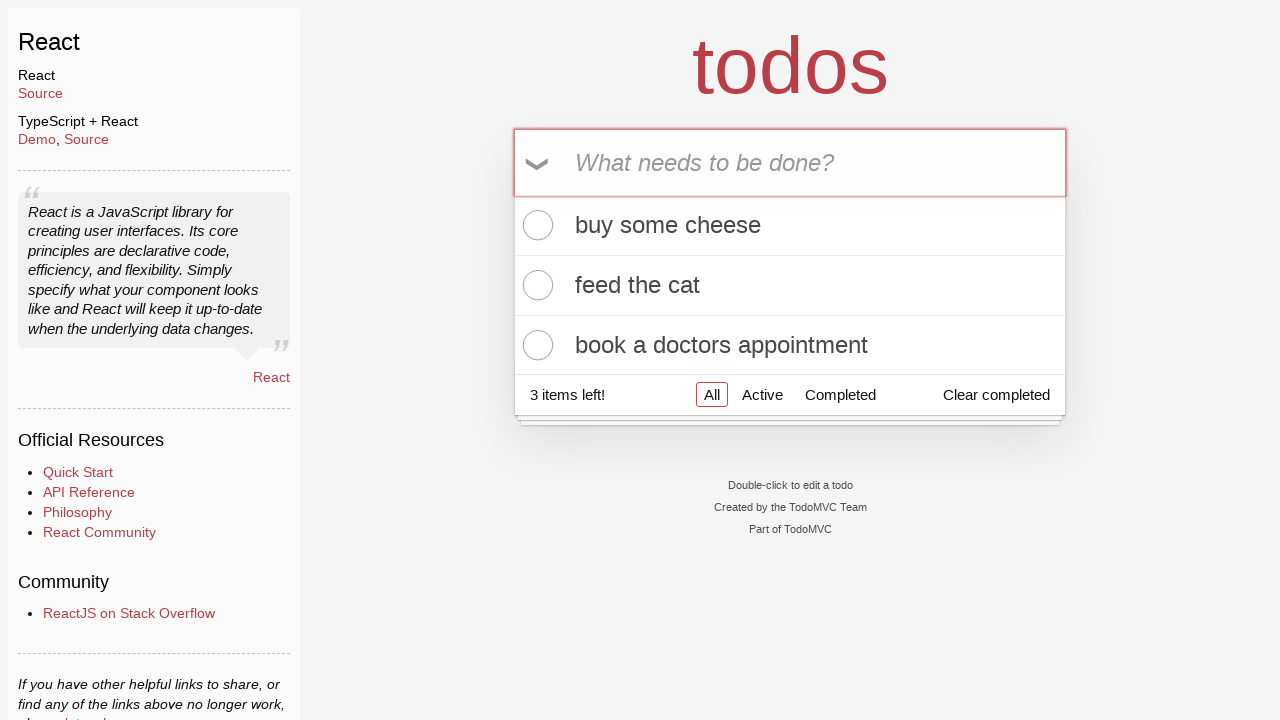

Checked the second todo item at (535, 285) on .todo-list li .toggle >> nth=1
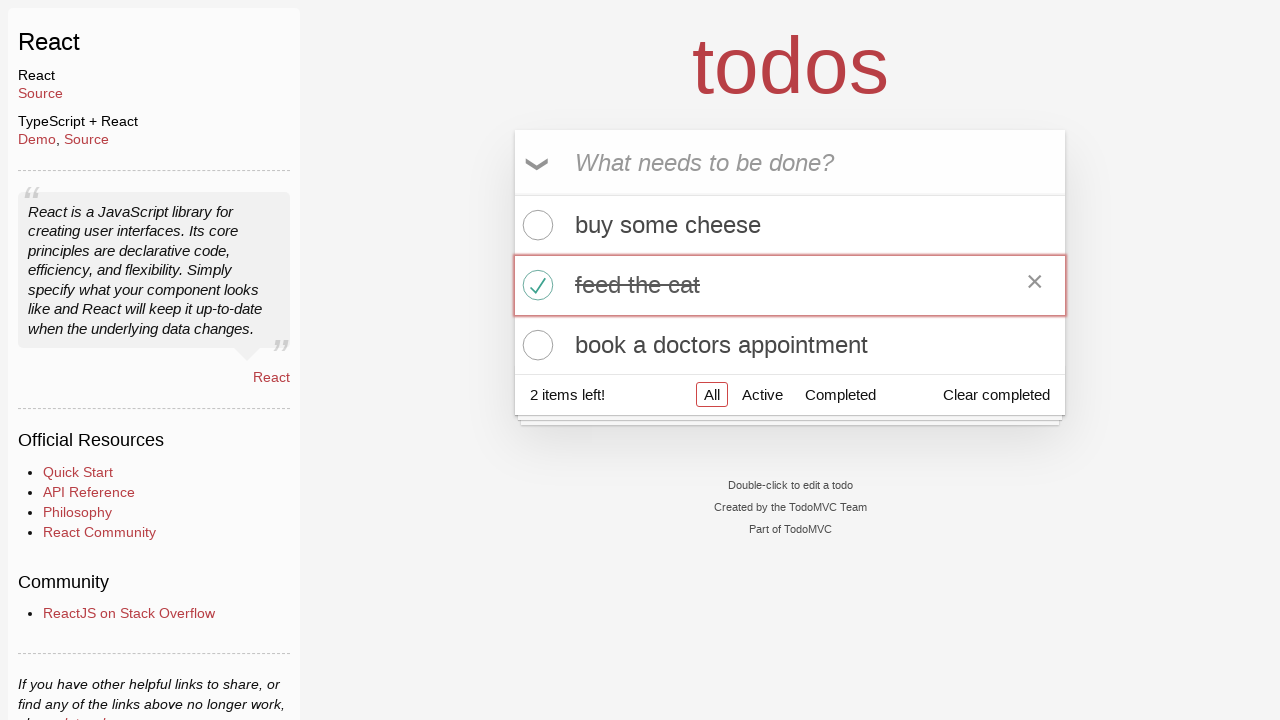

Clicked 'All' filter at (712, 395) on .filters >> text=All
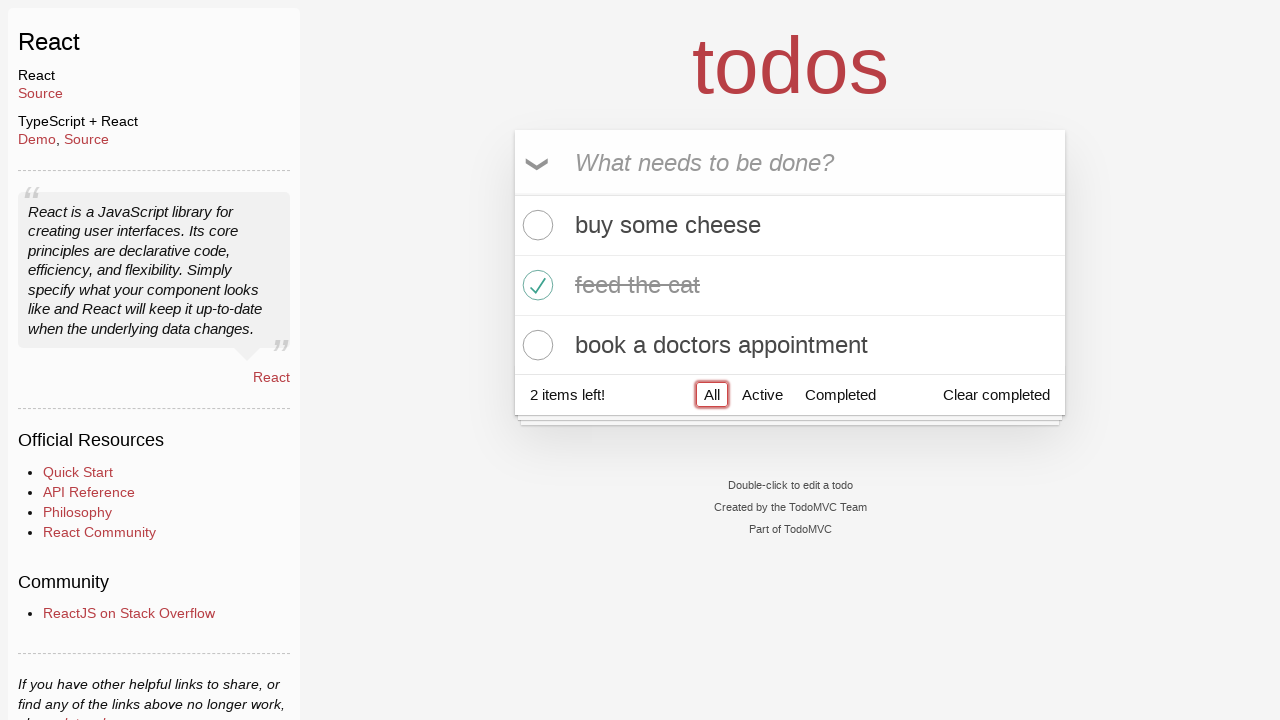

Clicked 'Active' filter at (762, 395) on .filters >> text=Active
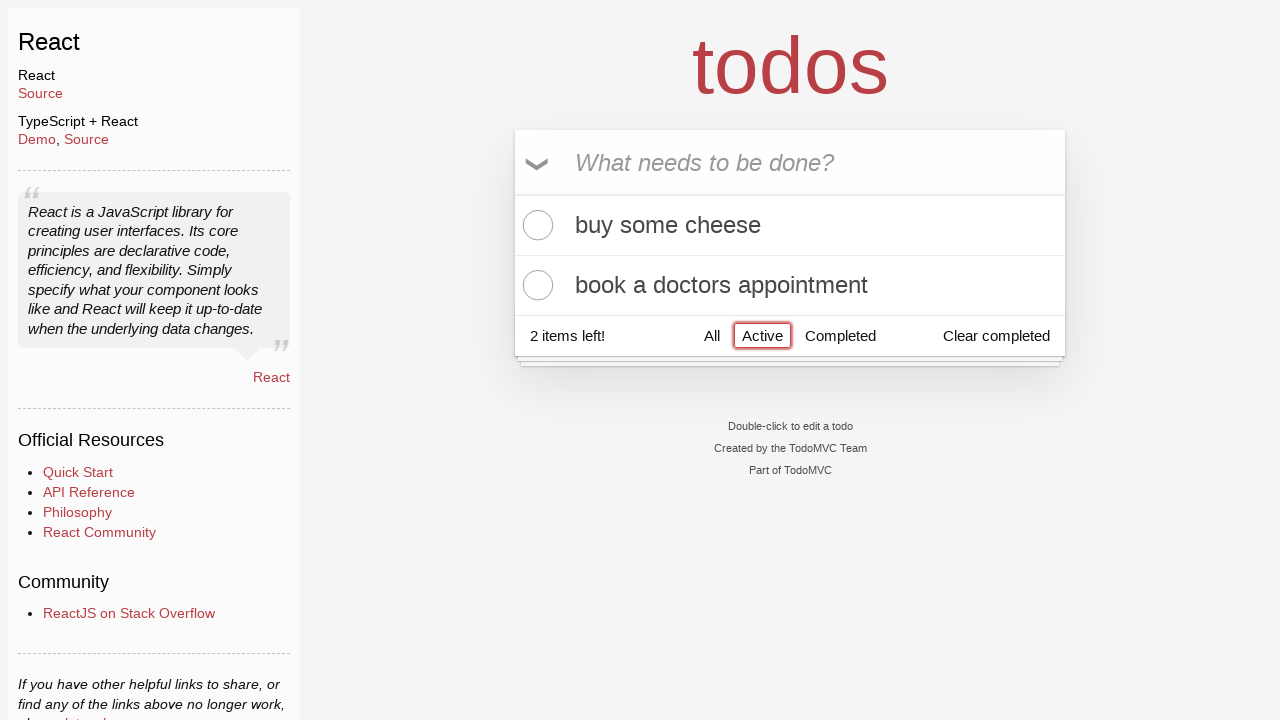

Clicked 'Completed' filter at (840, 335) on .filters >> text=Completed
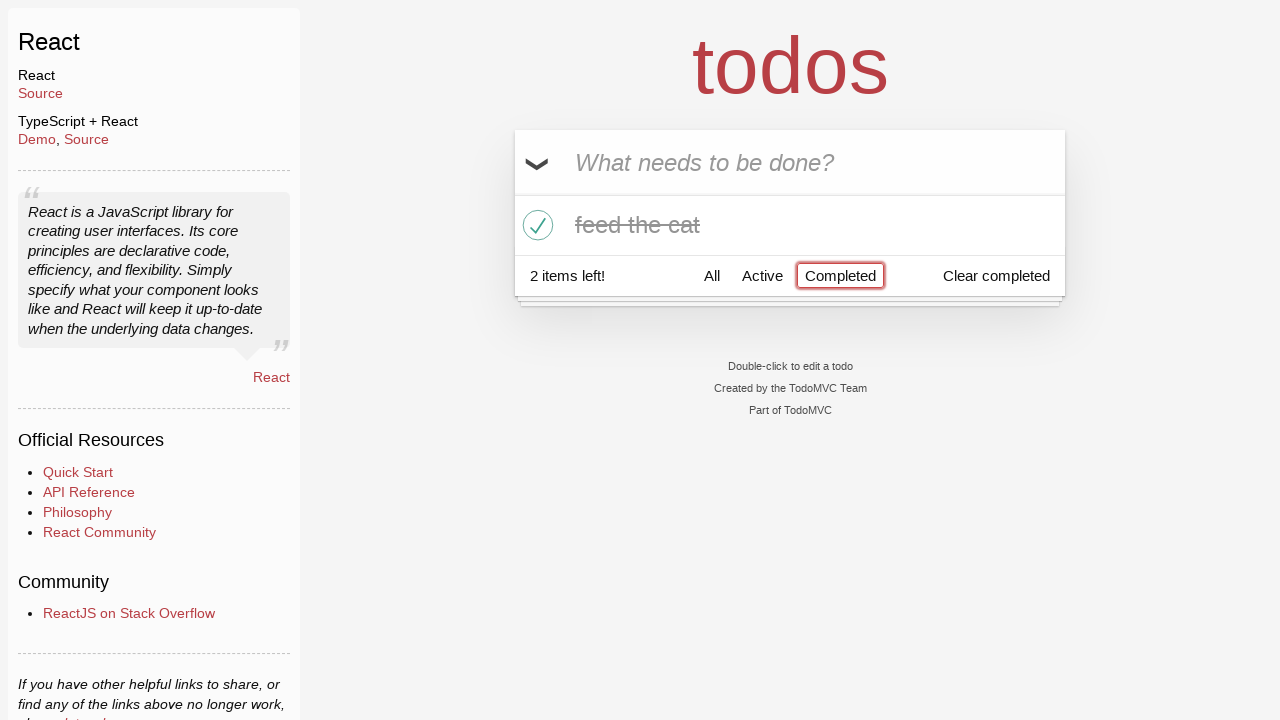

Navigated back to 'Active' filter view
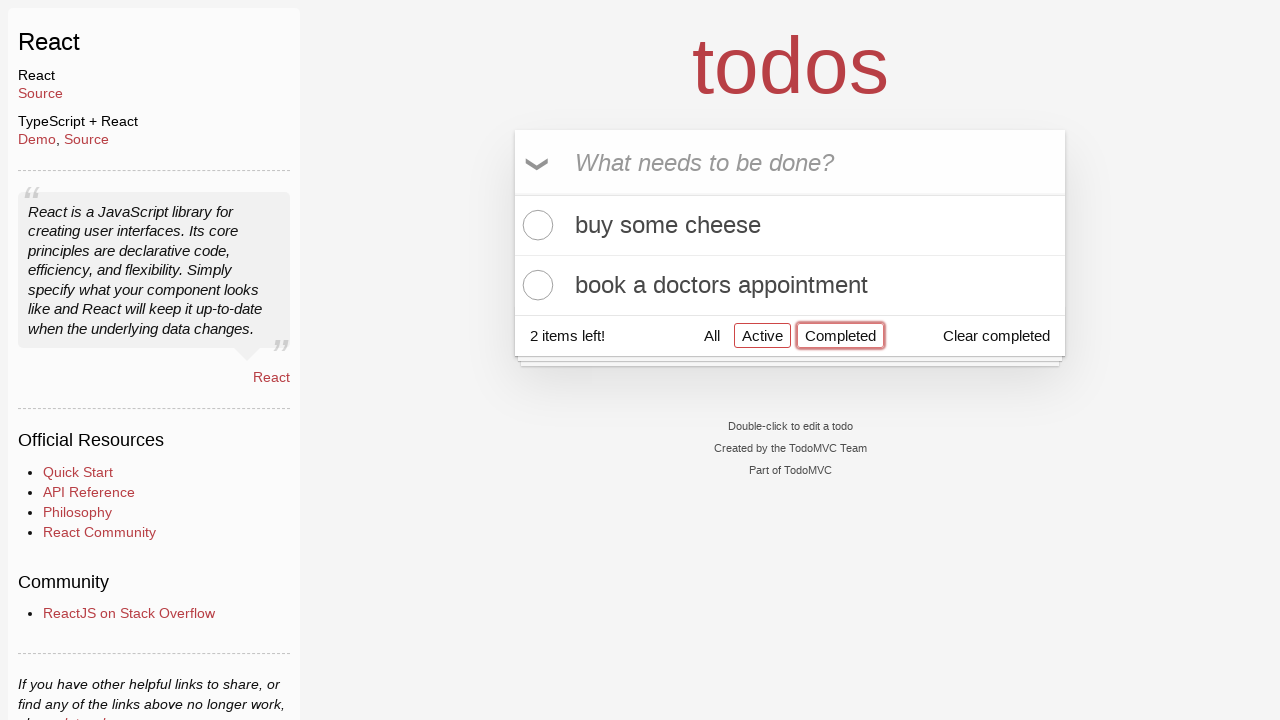

Navigated back to 'All' filter view using browser back button
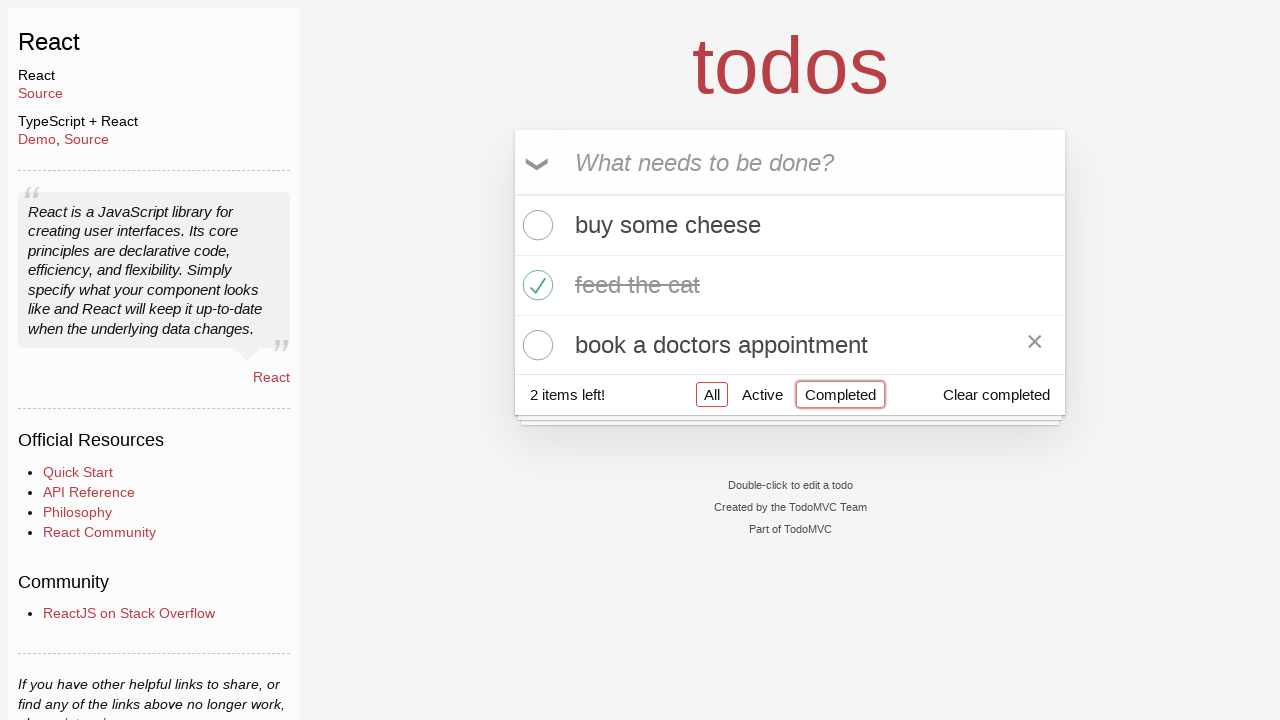

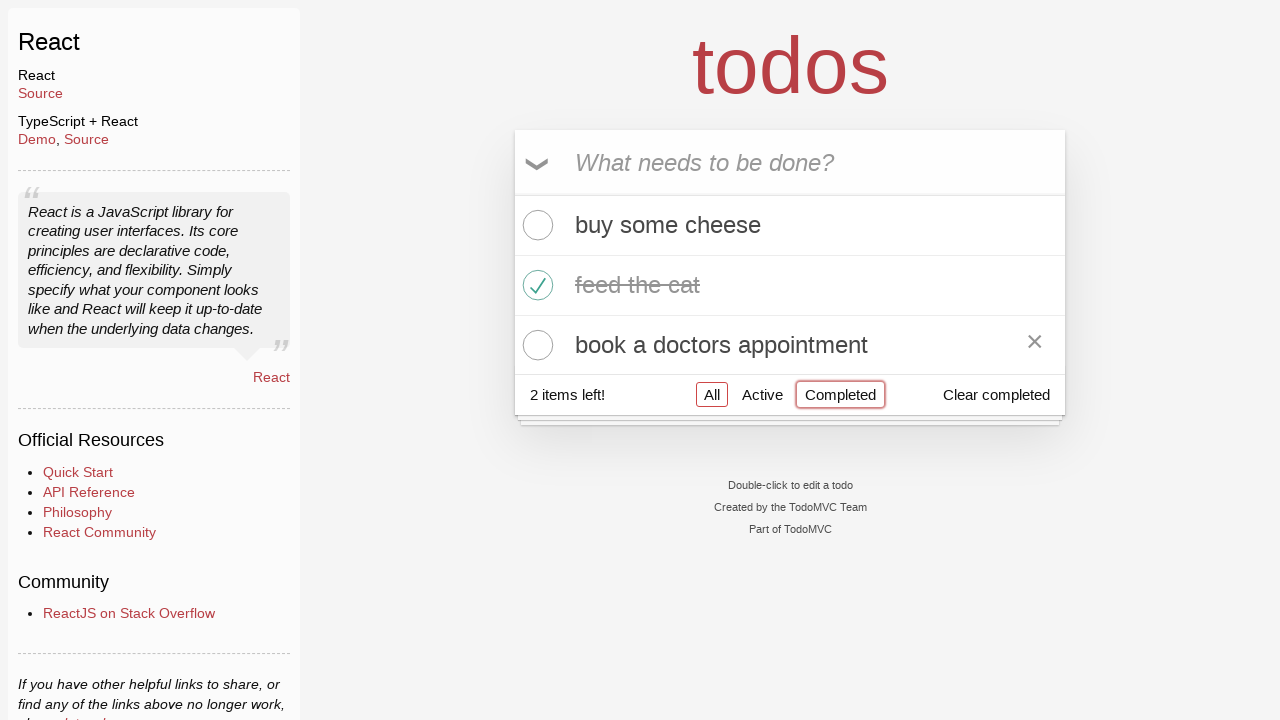